Tests dynamic control elements by clicking remove/add buttons and verifying the corresponding status messages appear

Starting URL: https://the-internet.herokuapp.com/dynamic_controls

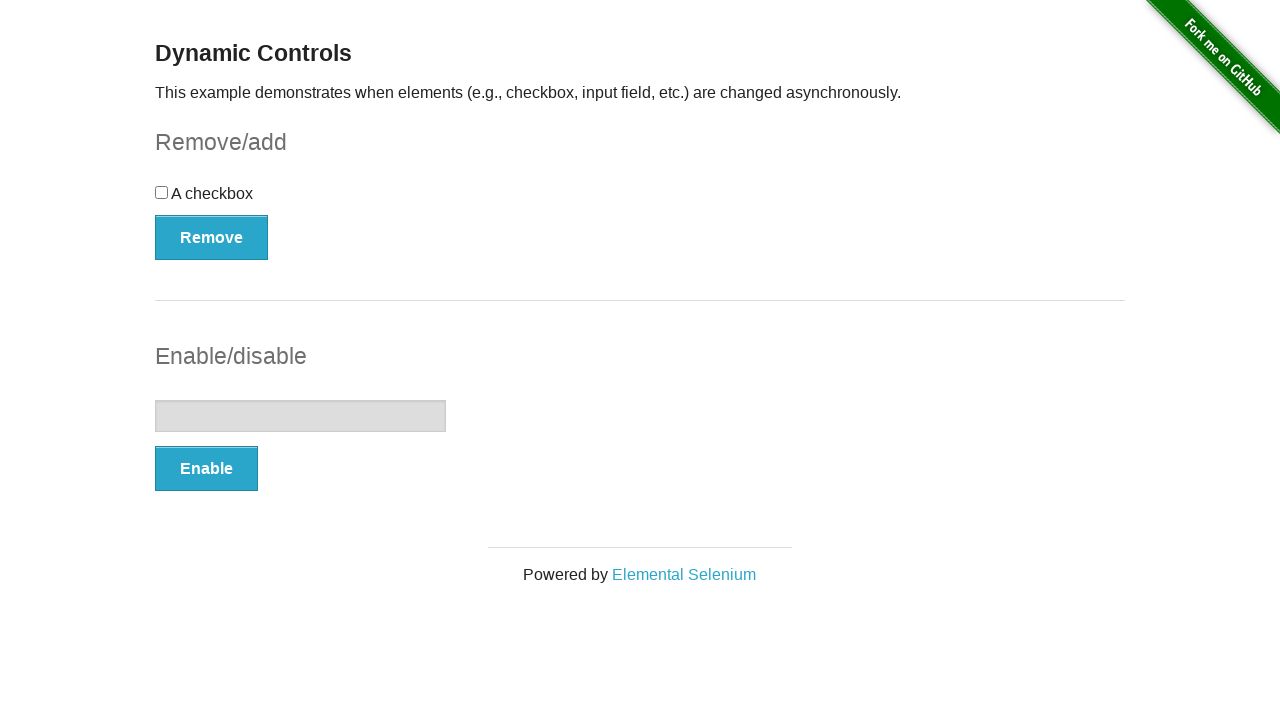

Clicked the Remove button at (212, 237) on (//button[@type='button'])[1]
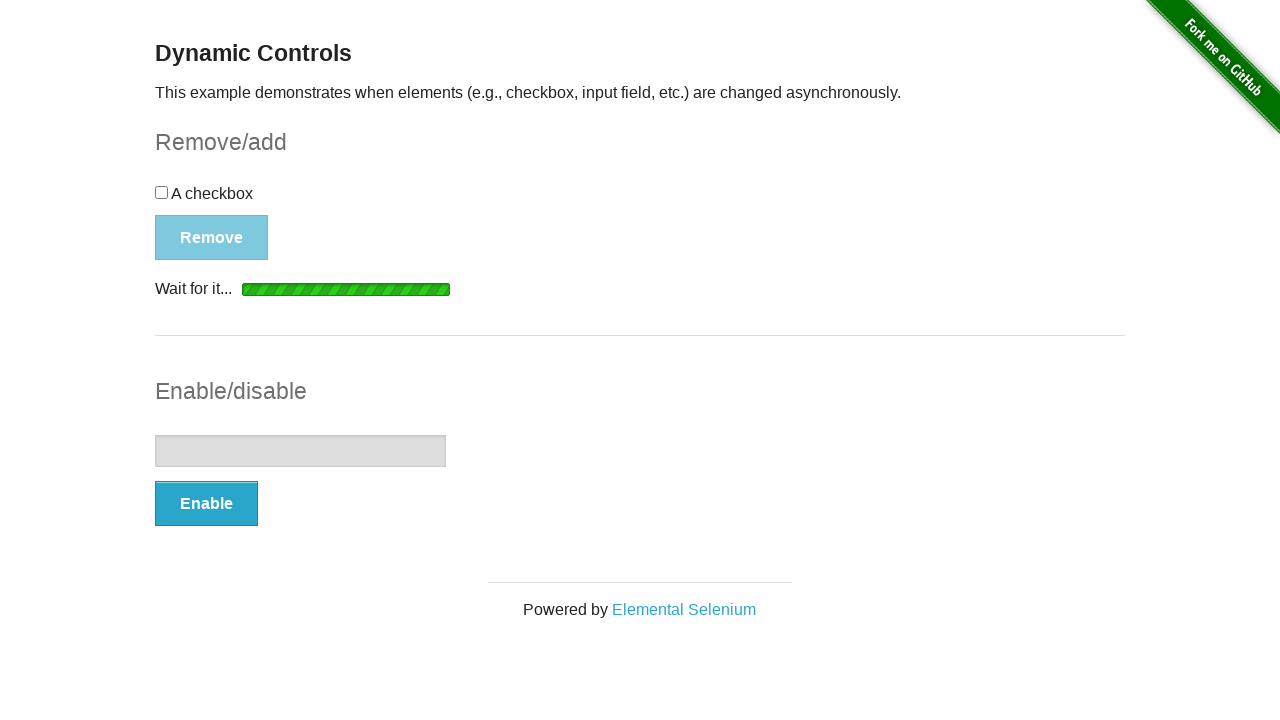

Waited for status message to appear
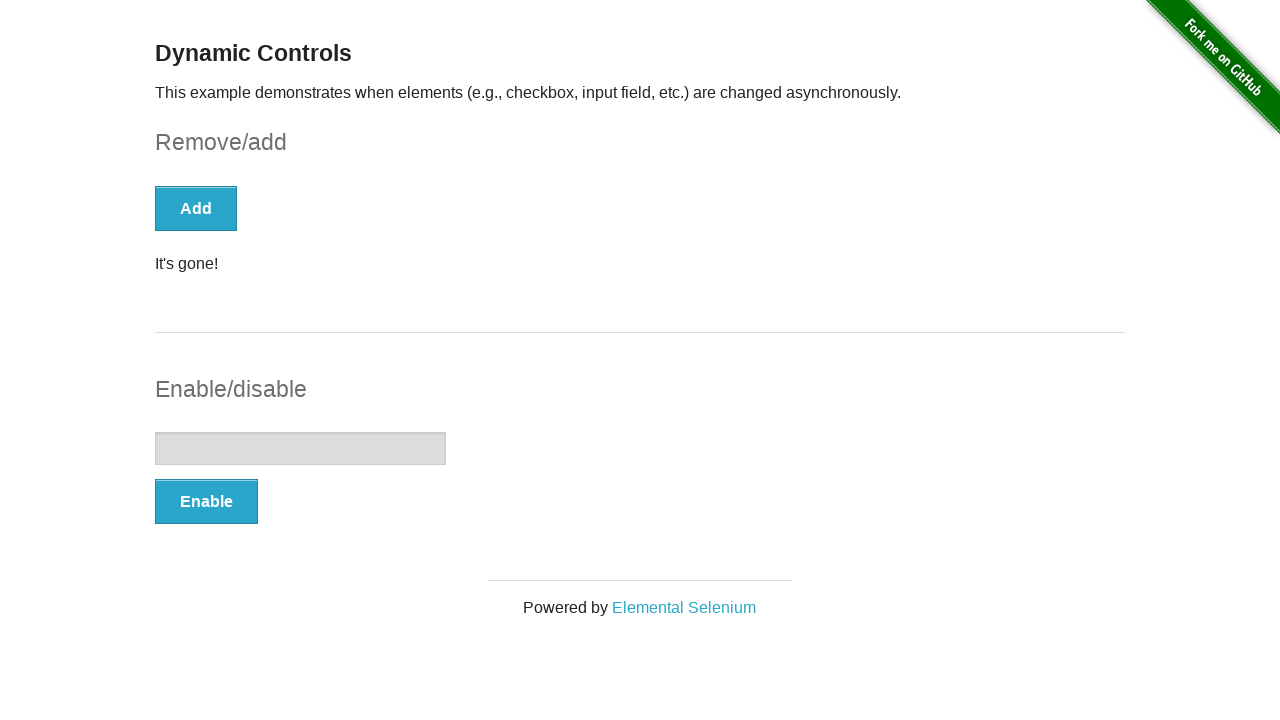

Retrieved status message: 'It's gone!'
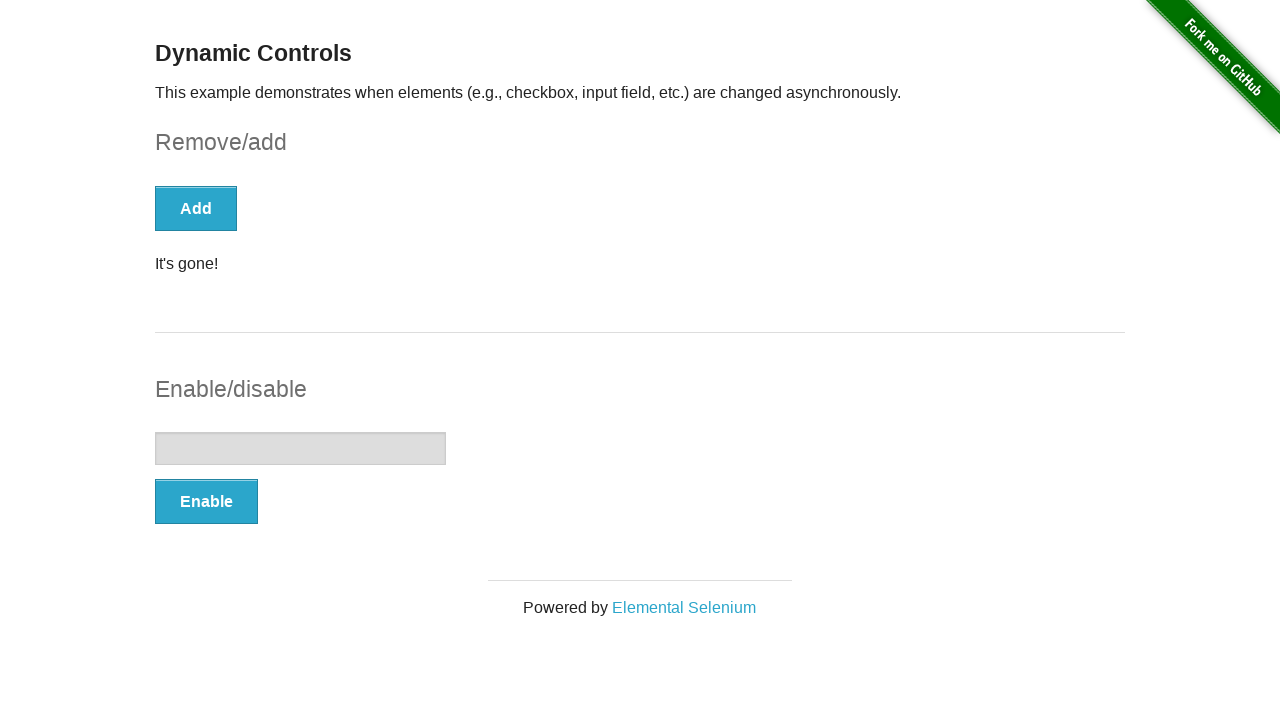

Verified message is 'It's gone!'
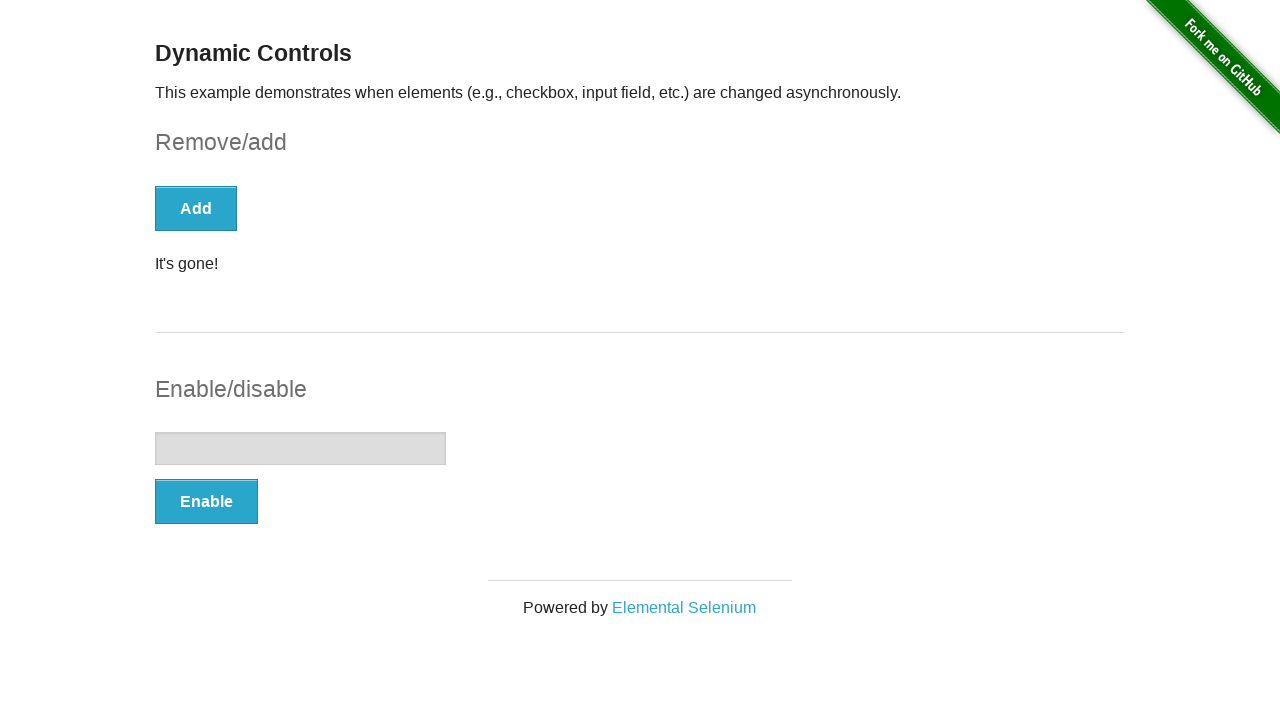

Clicked the Add button at (196, 208) on (//button[@type='button'])[1]
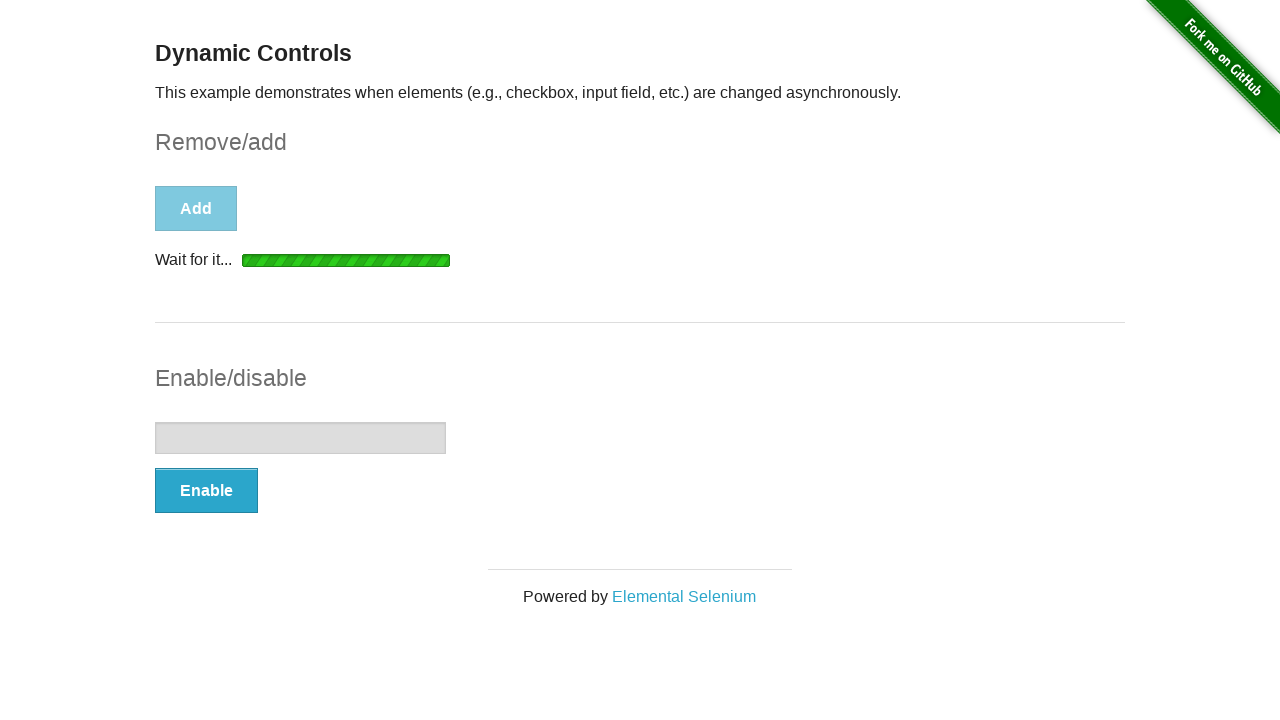

Waited for status message to appear
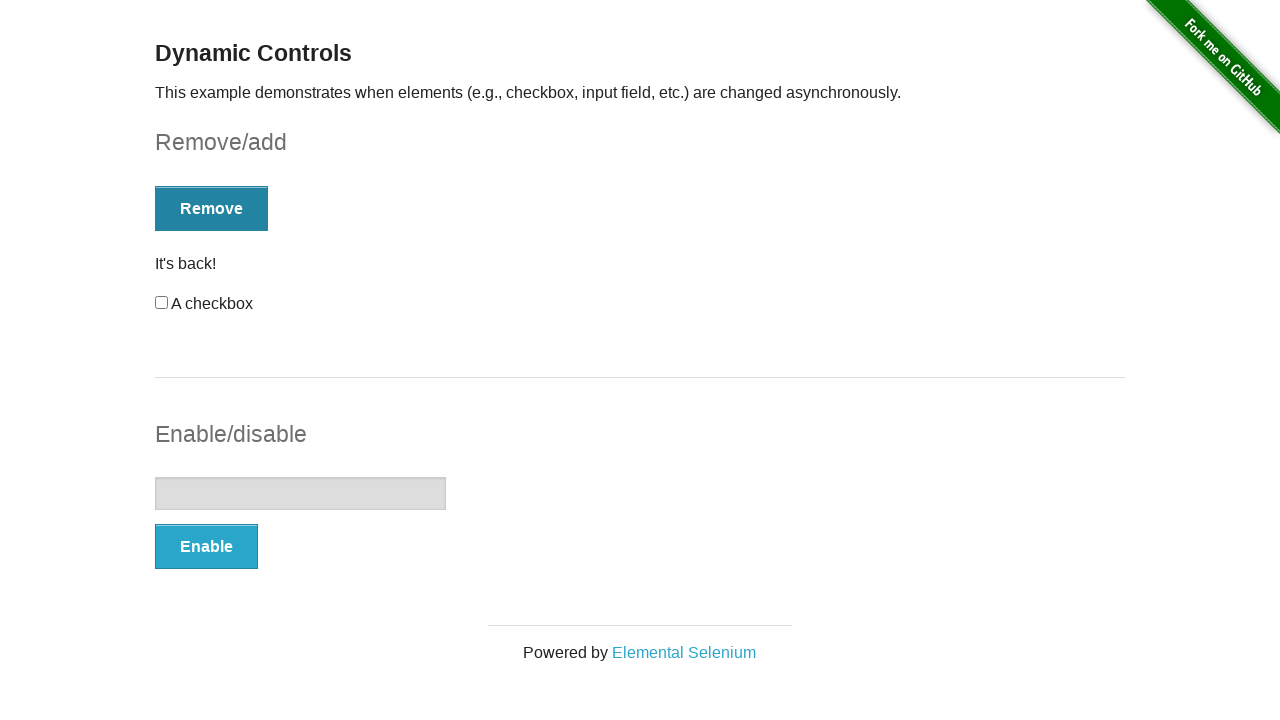

Retrieved status message: 'It's back!'
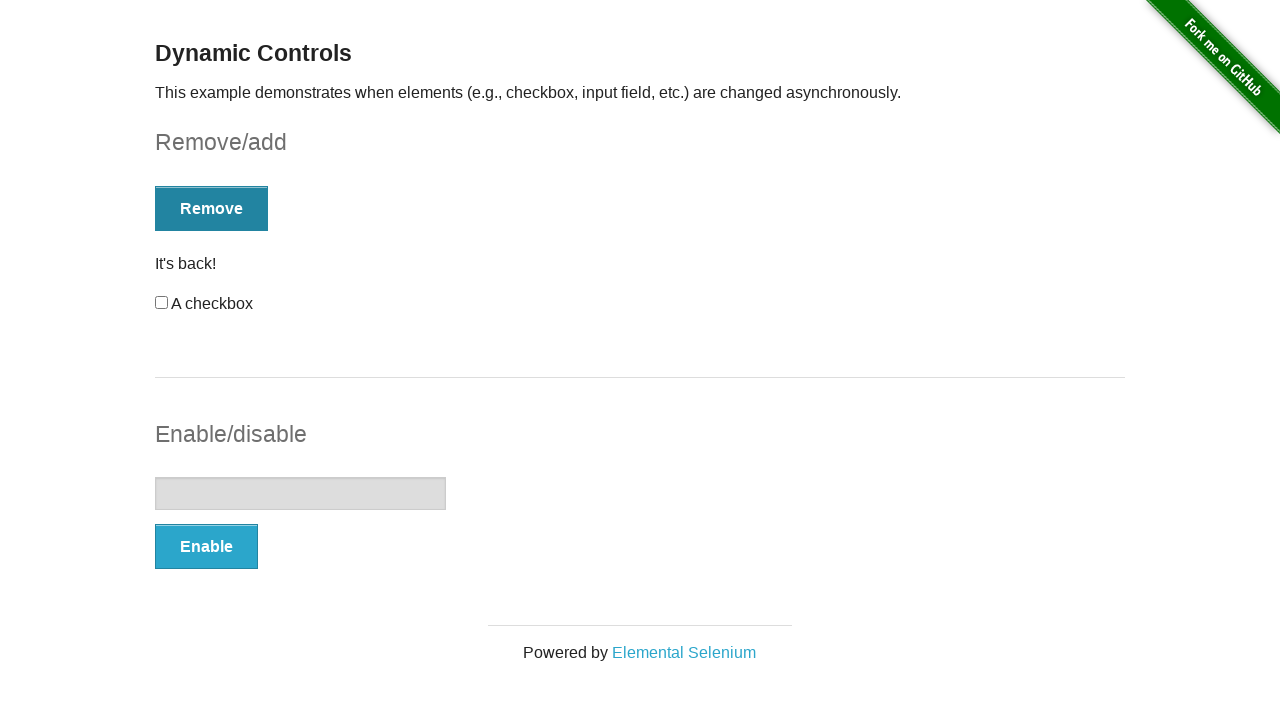

Verified message is 'It's back!'
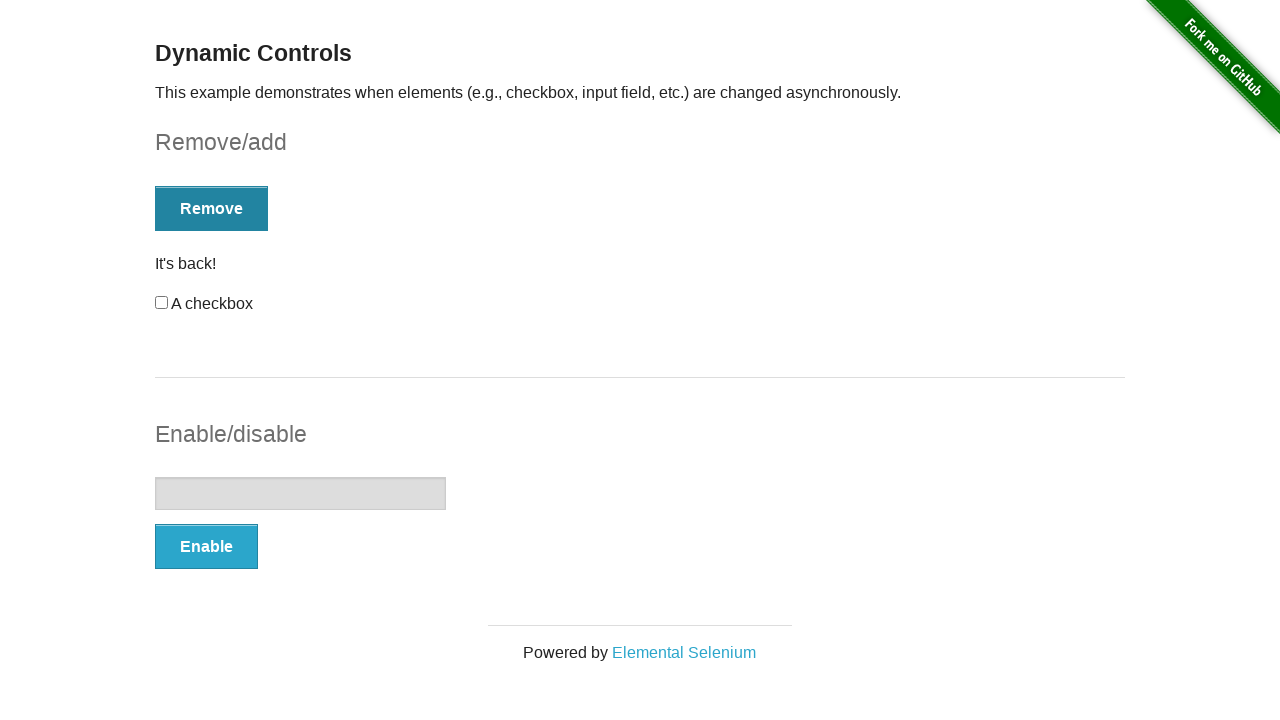

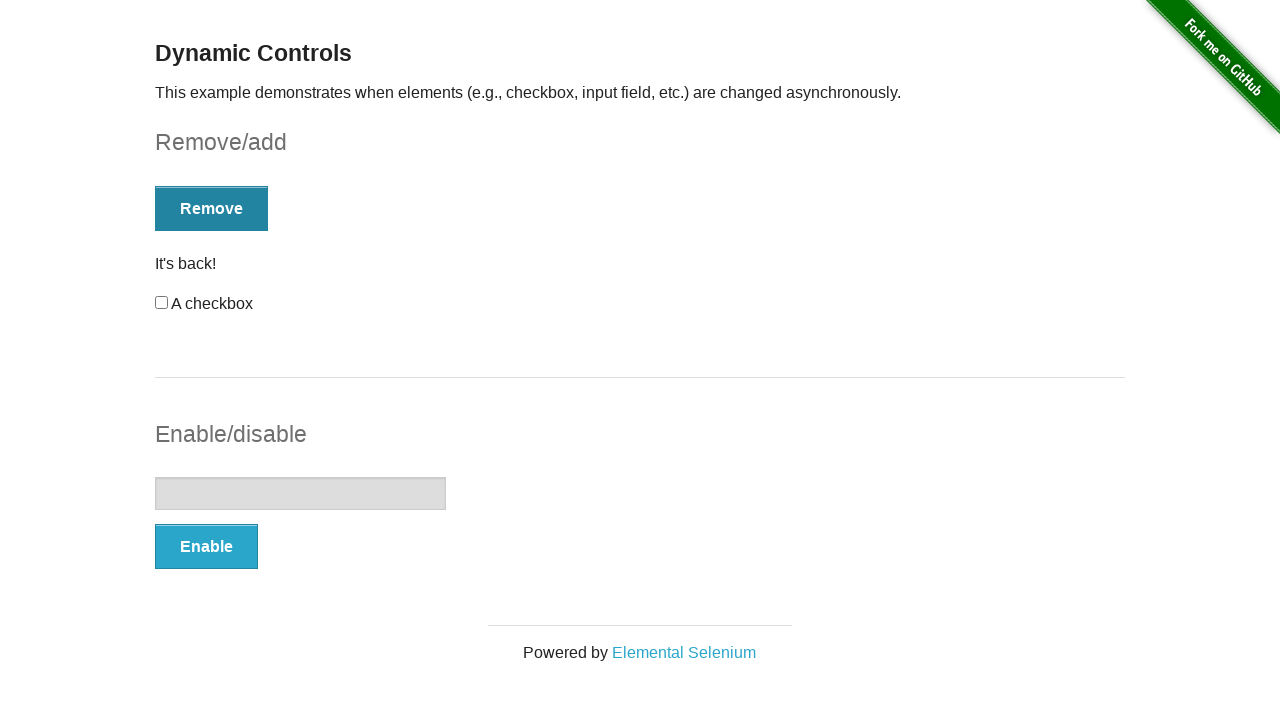